Tests login form with correct username and password, verifying the success message

Starting URL: https://the-internet.herokuapp.com/login

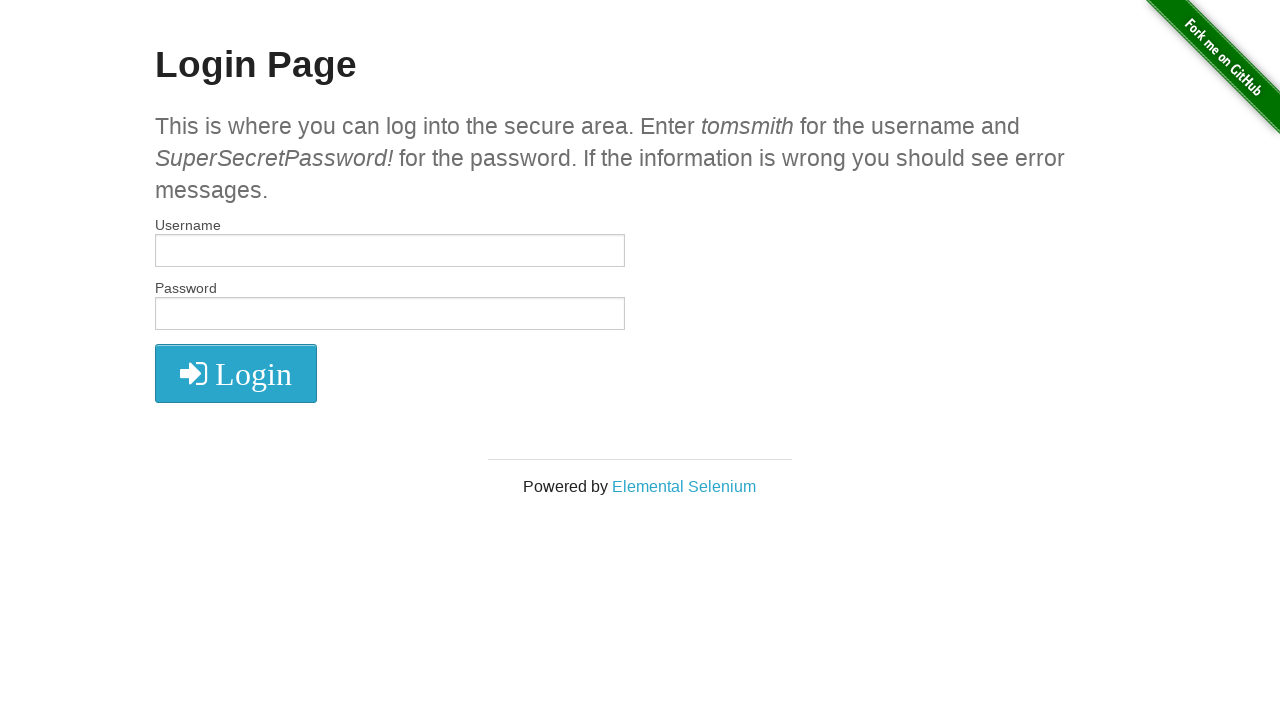

Filled username field with 'tomsmith' on #username
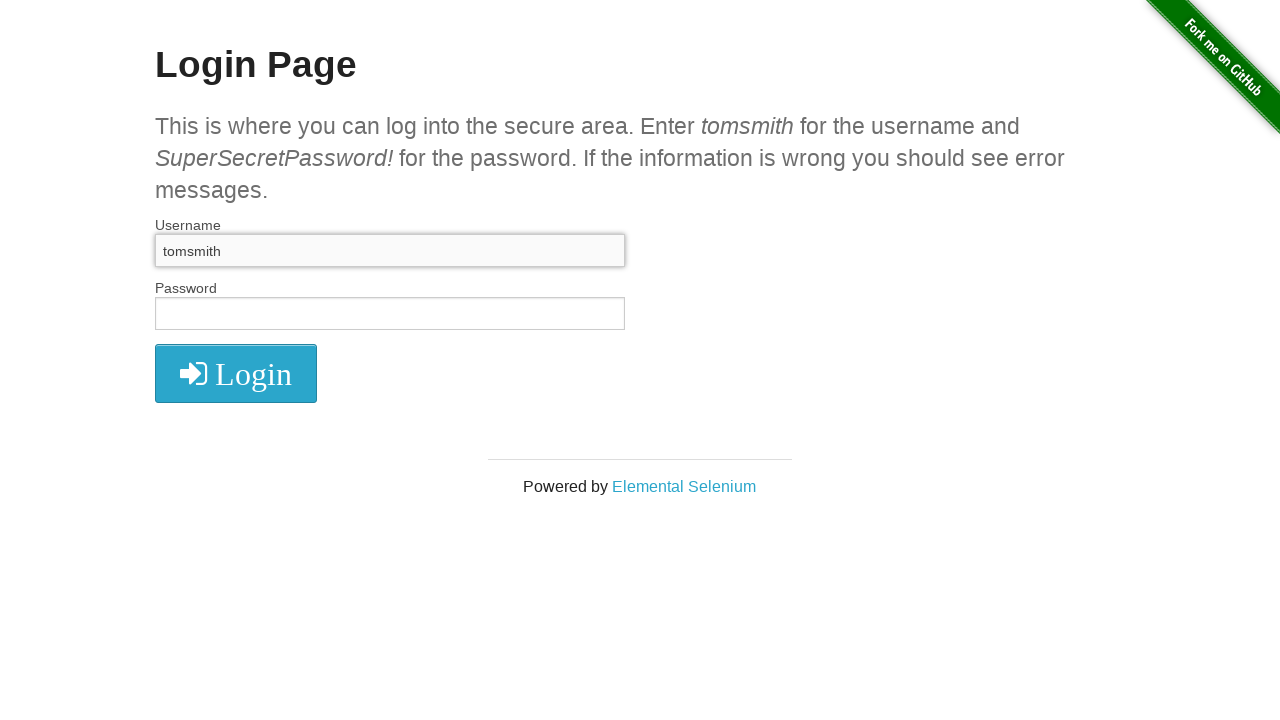

Filled password field with correct password on #password
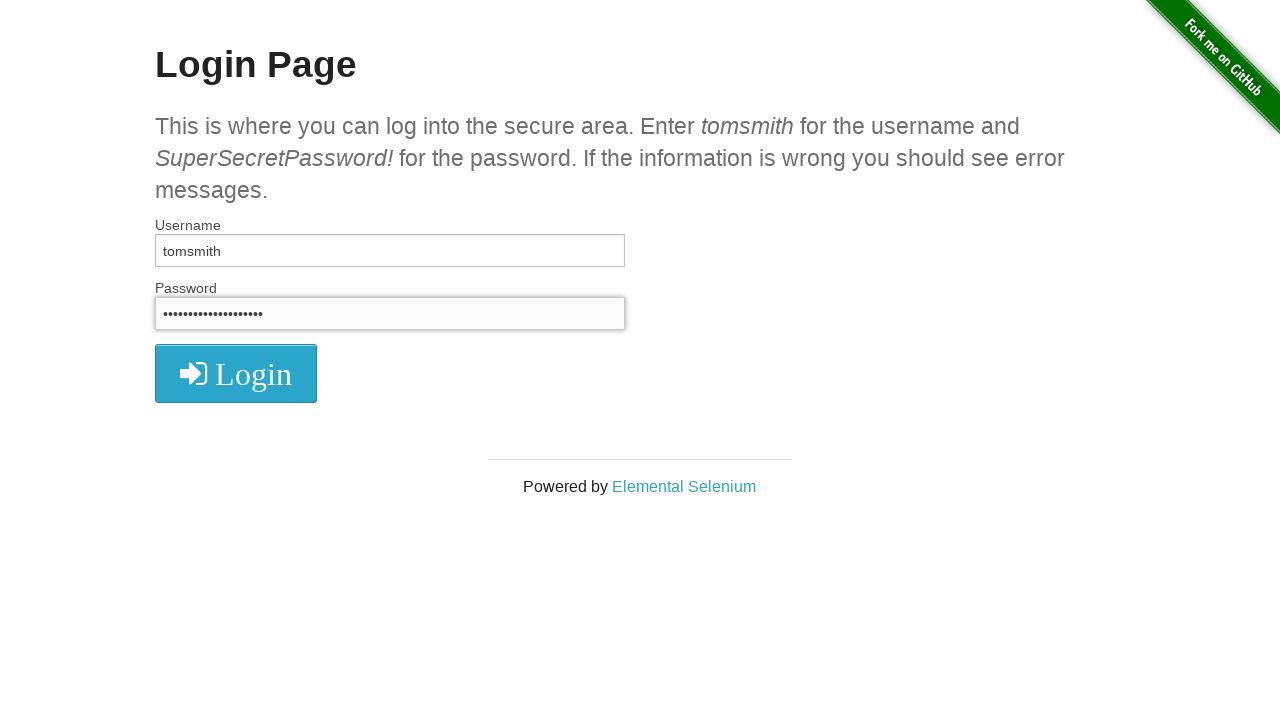

Clicked login button at (236, 373) on button.radius
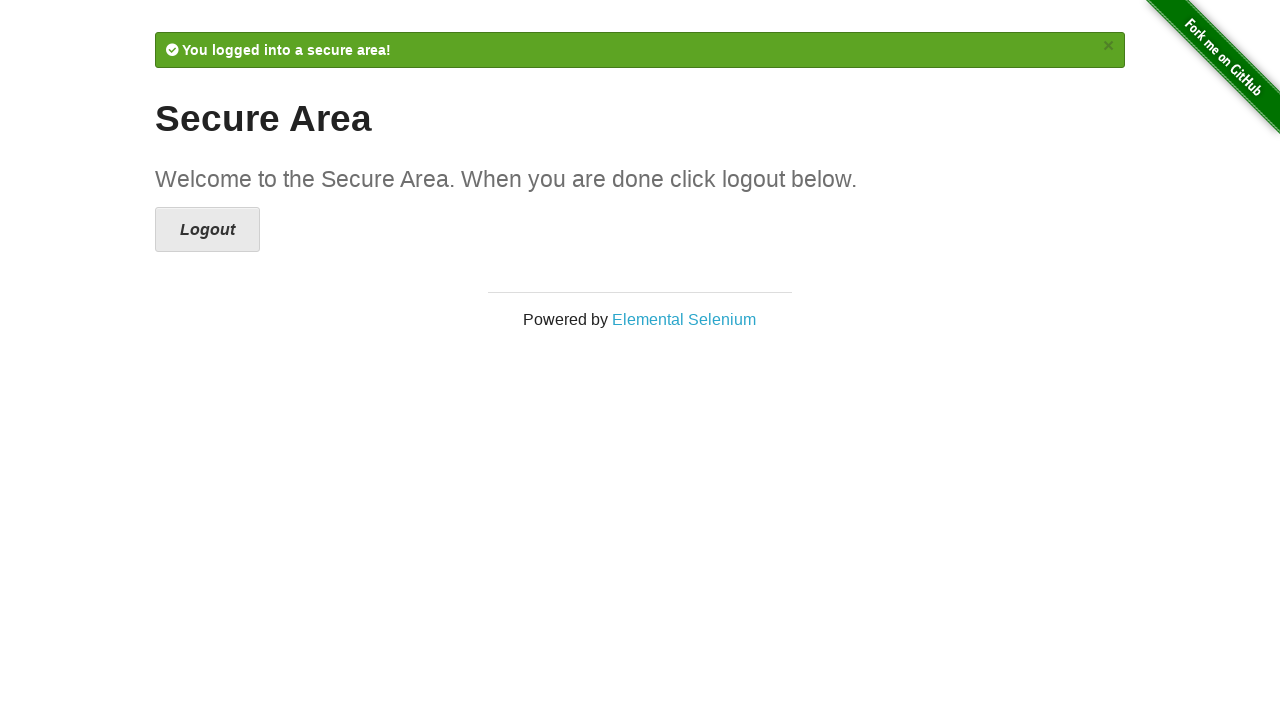

Retrieved success message from flash notification
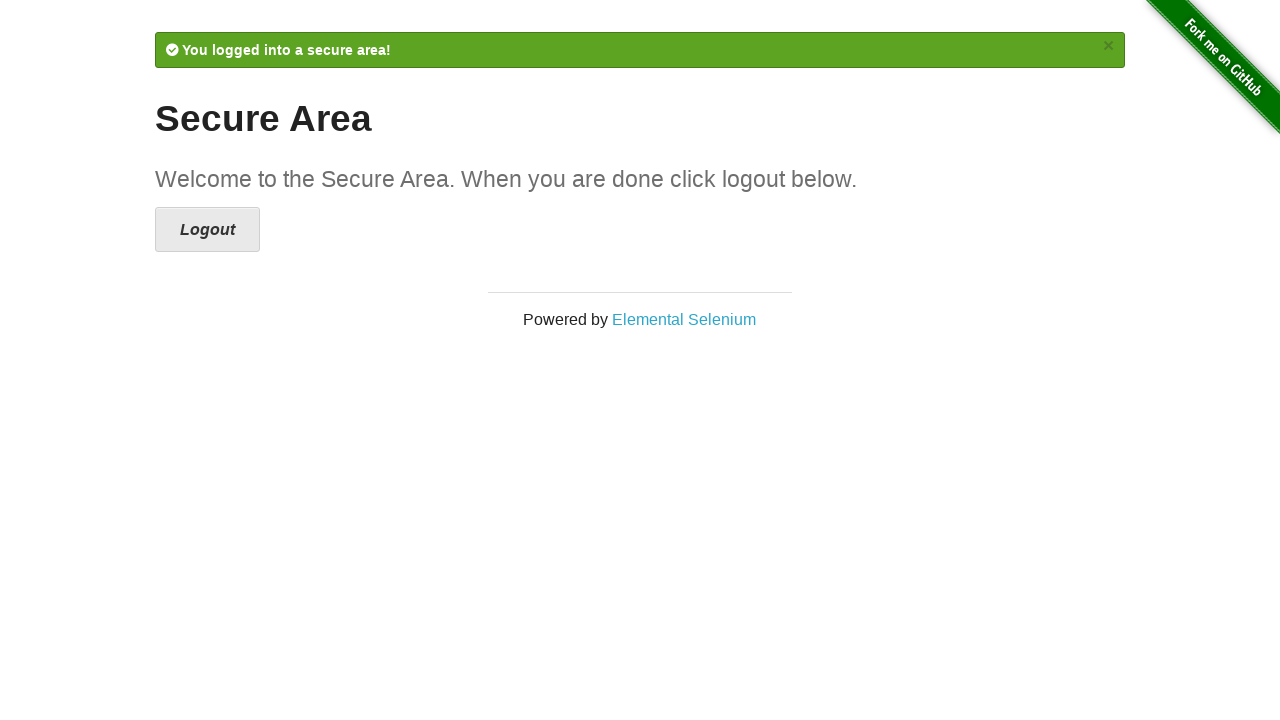

Verified success message contains 'You logged into a secure area!'
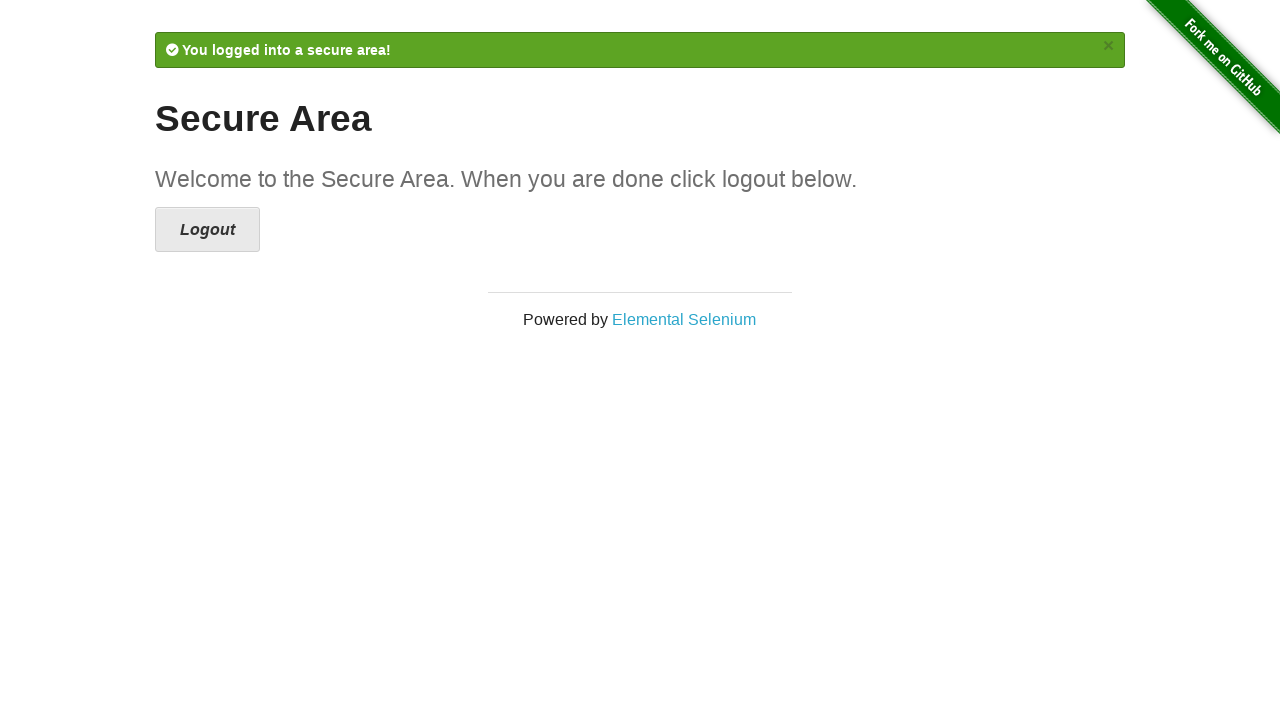

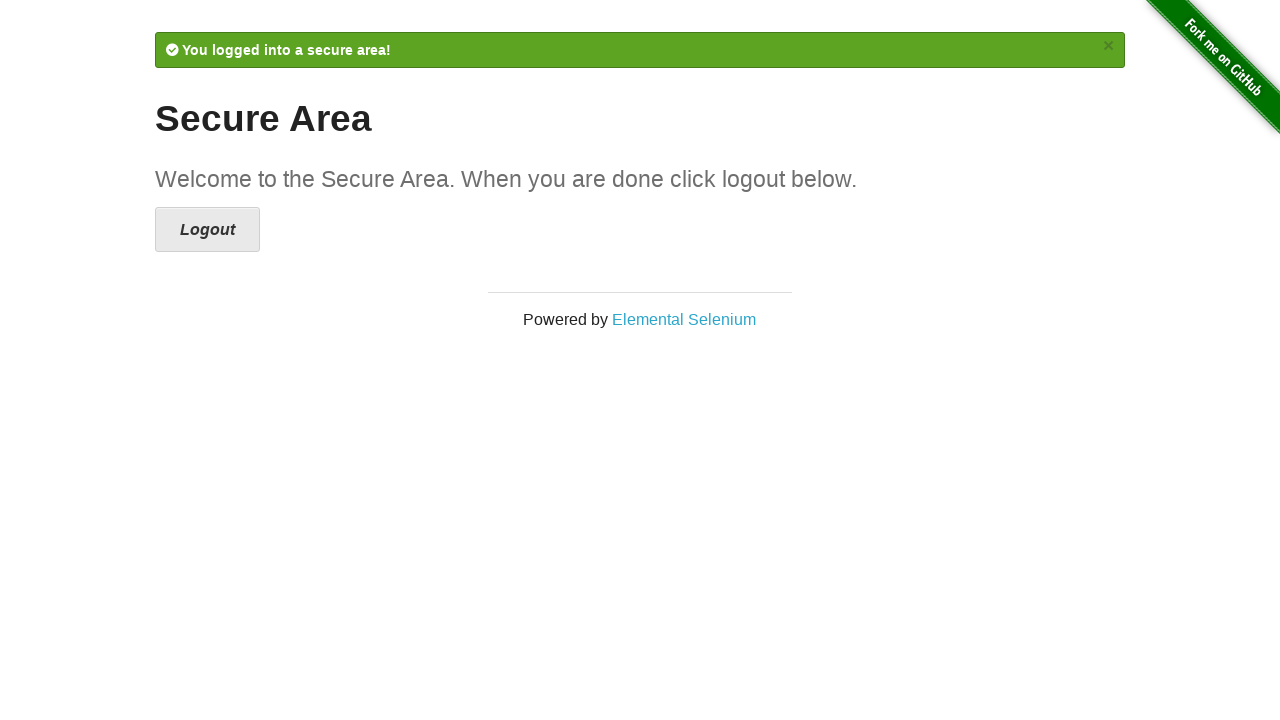